Opens the Flipkart homepage and maximizes the browser window to verify the page loads successfully.

Starting URL: https://www.flipkart.com/

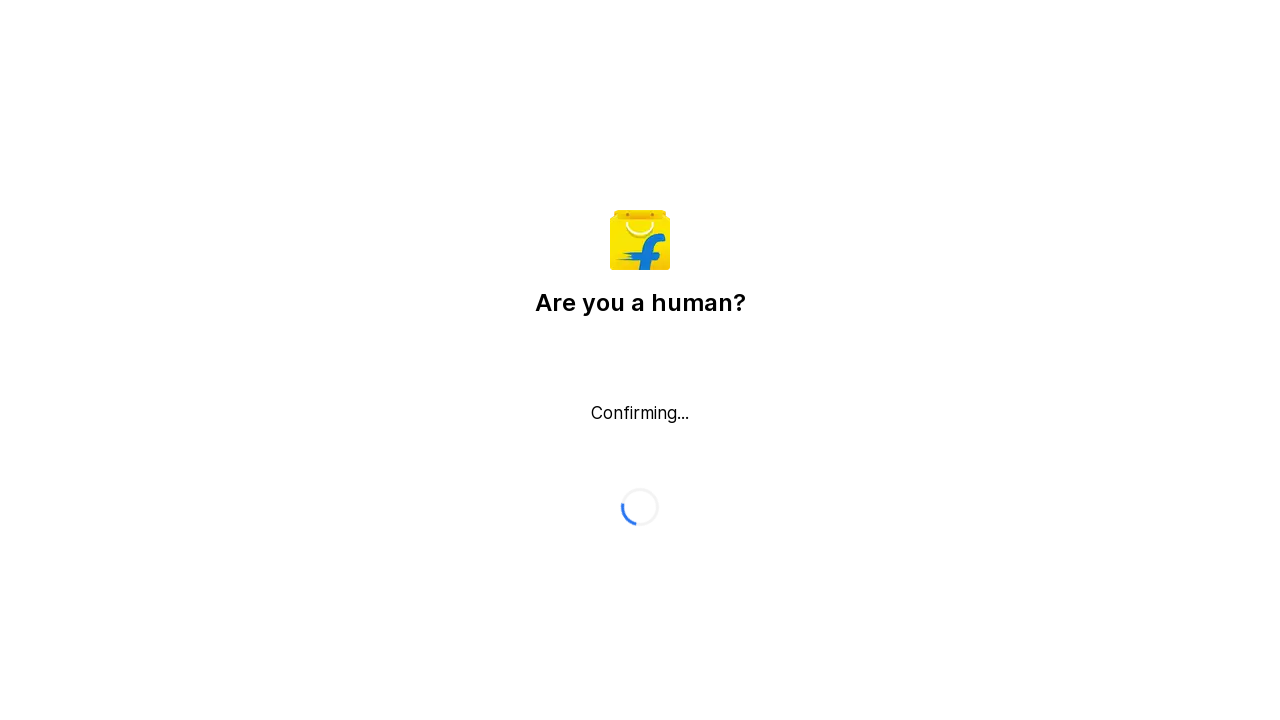

Set viewport to 1920x1080 to maximize browser window
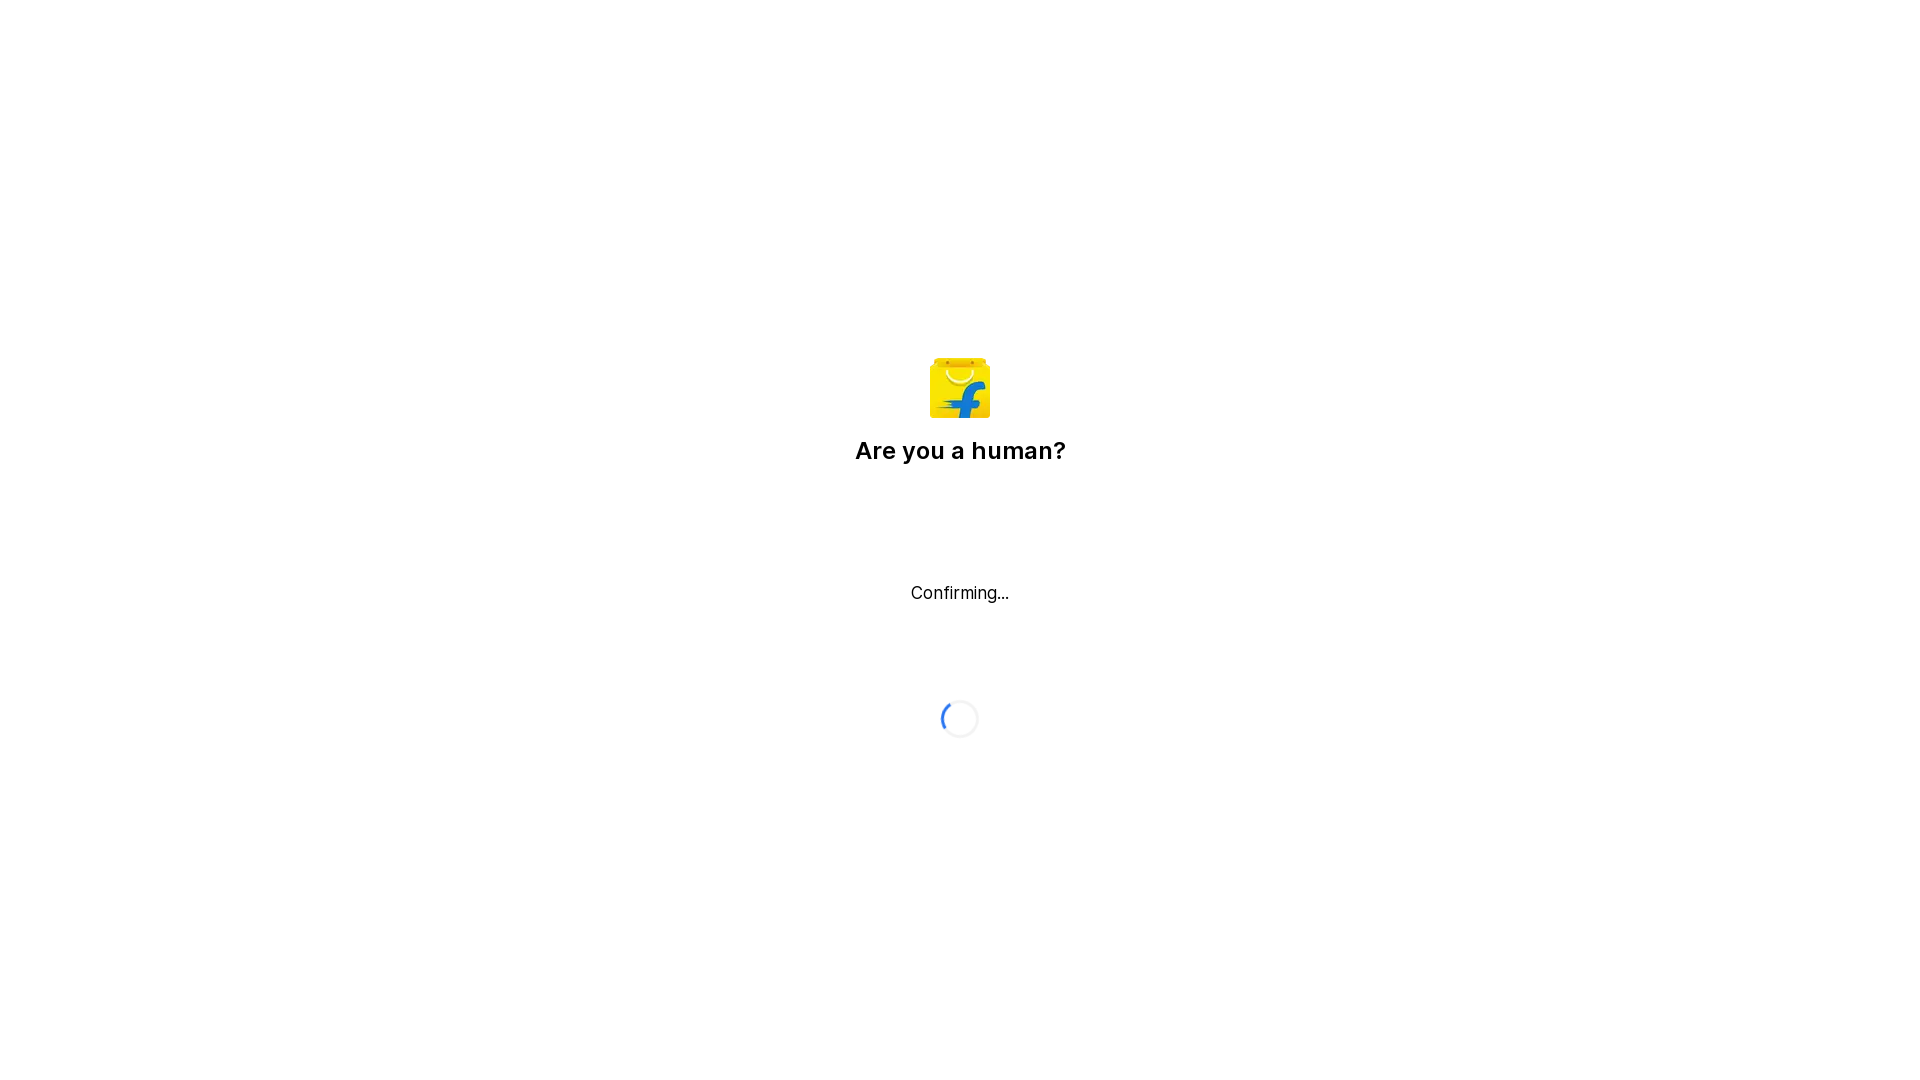

Flipkart homepage loaded successfully
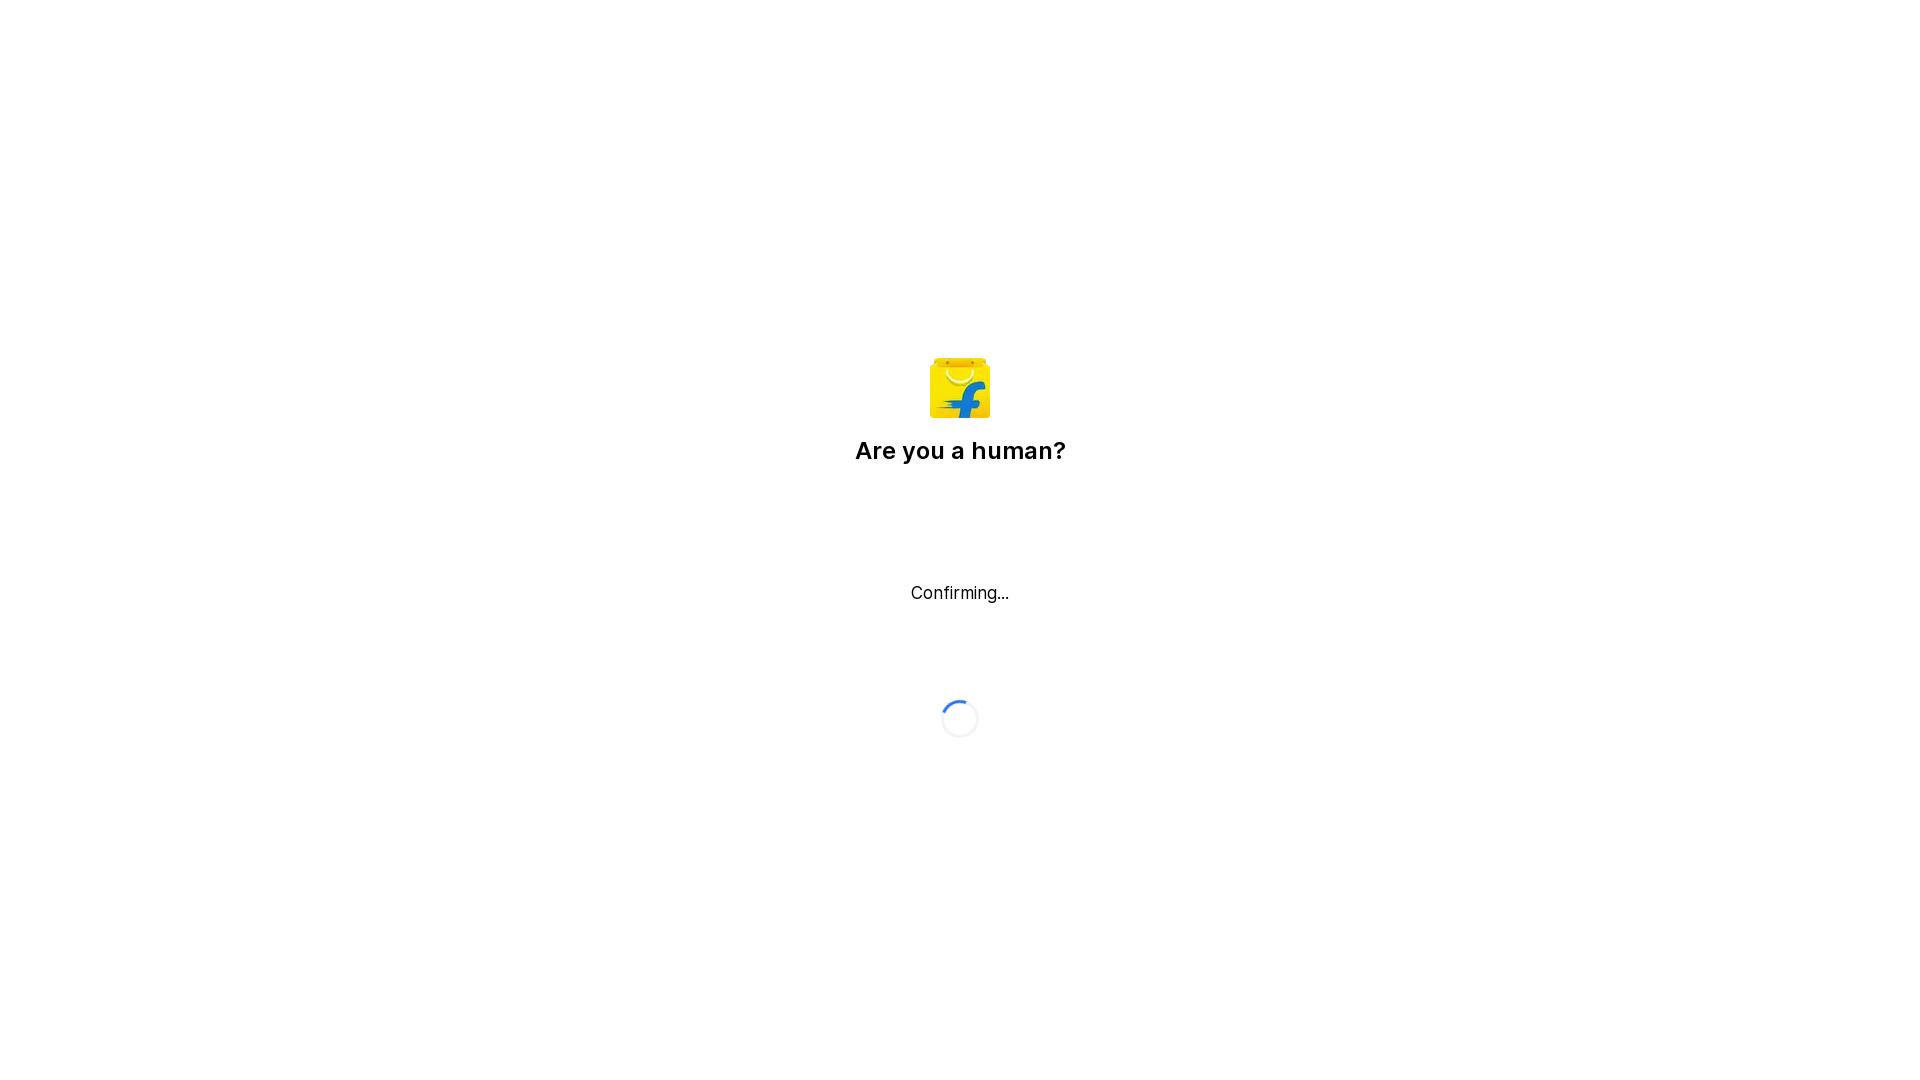

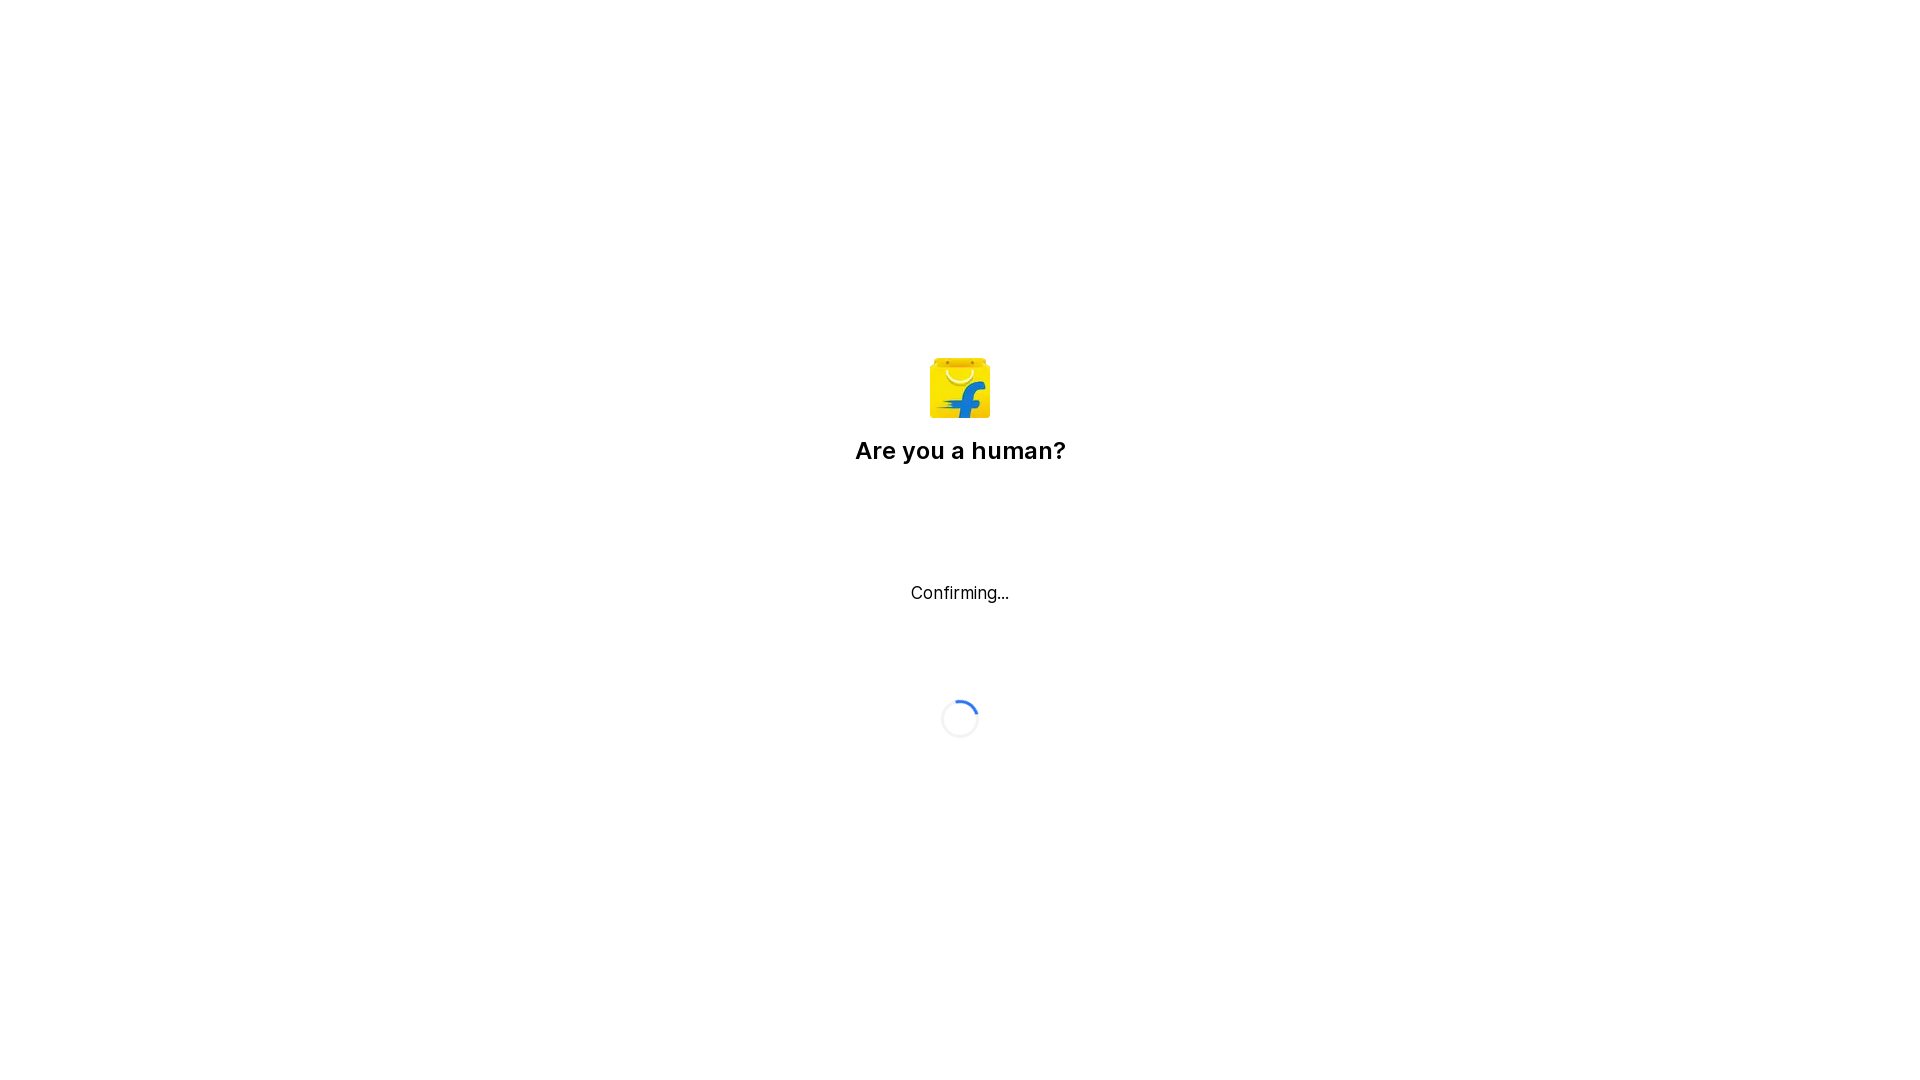